Basic smoke test that navigates to the KTM India website and verifies it loads successfully.

Starting URL: https://www.ktmindia.com/

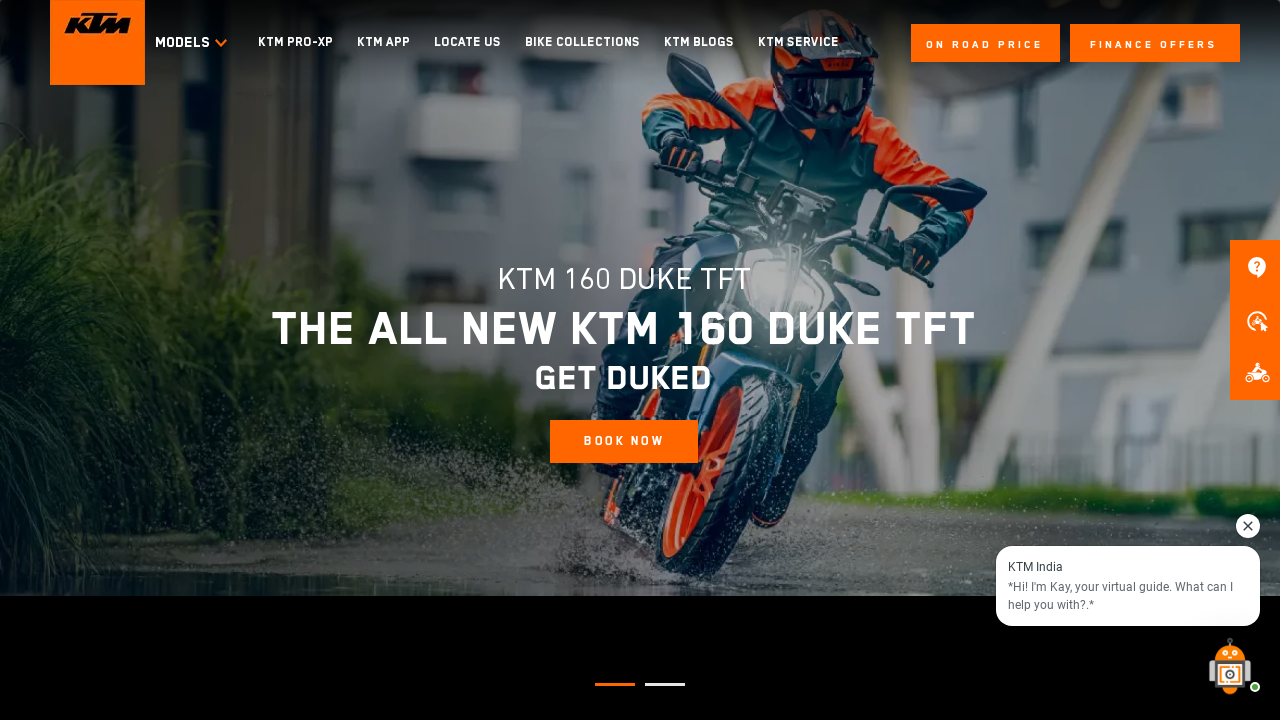

Navigated to KTM India website
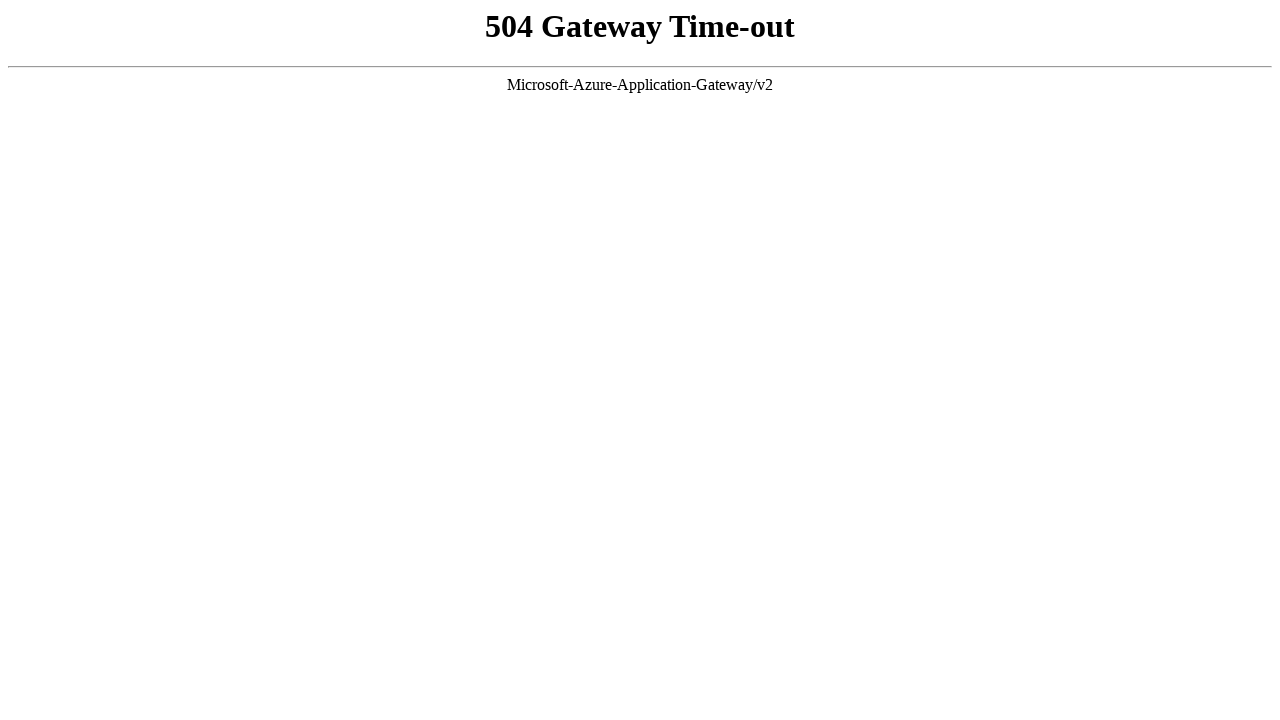

Page DOM content loaded successfully
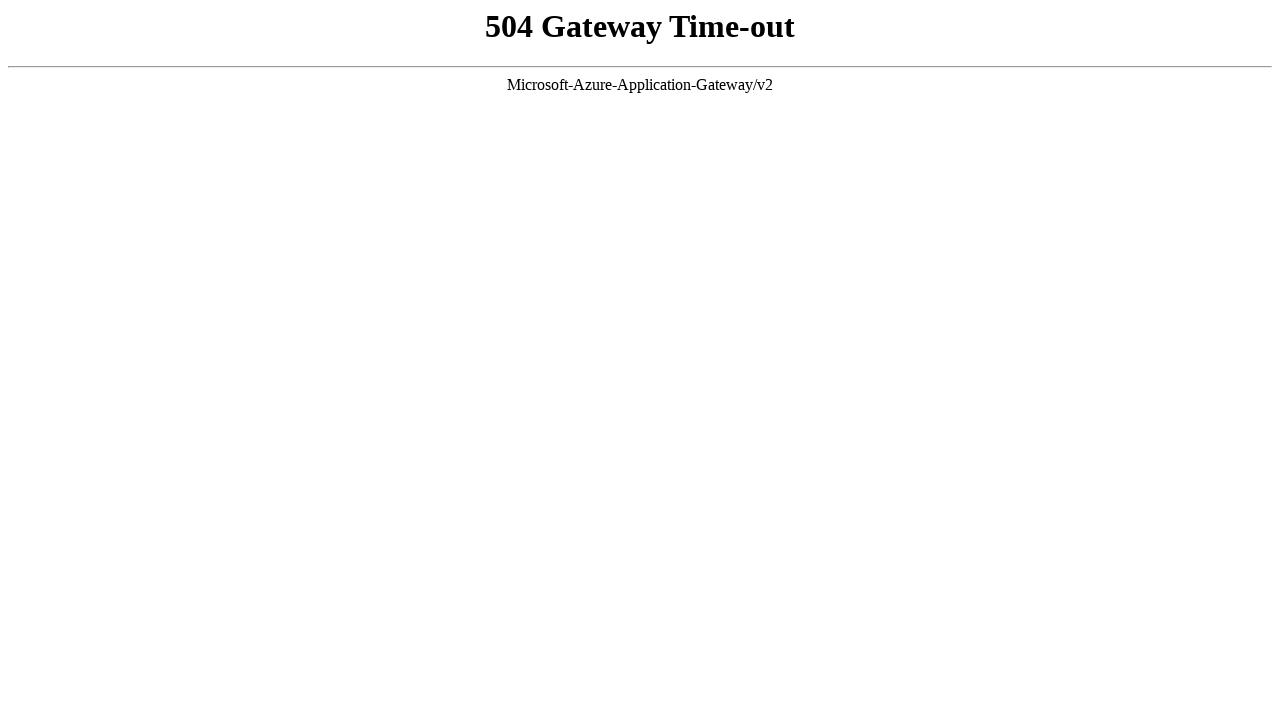

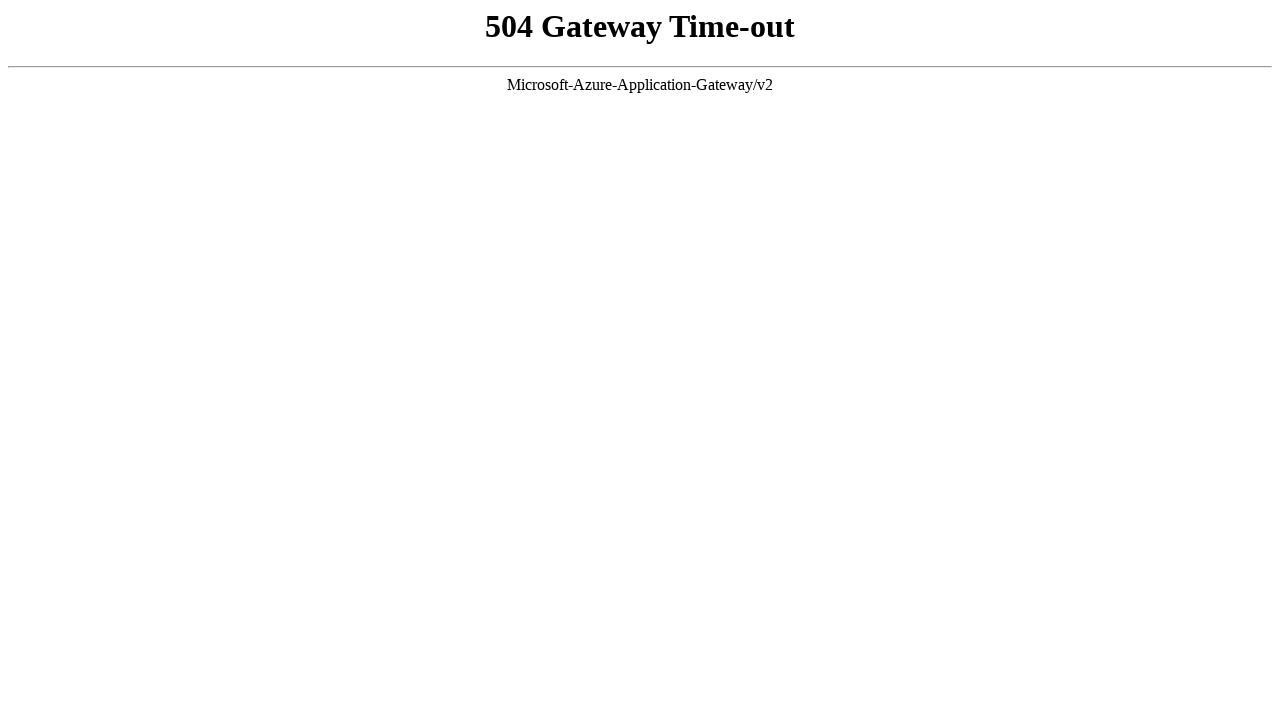